Navigates through cinema schedule by clicking on different date tabs to view movie showtimes for multiple days

Starting URL: https://cinemart.cineticket.jp/theater/shinjuku/schedule

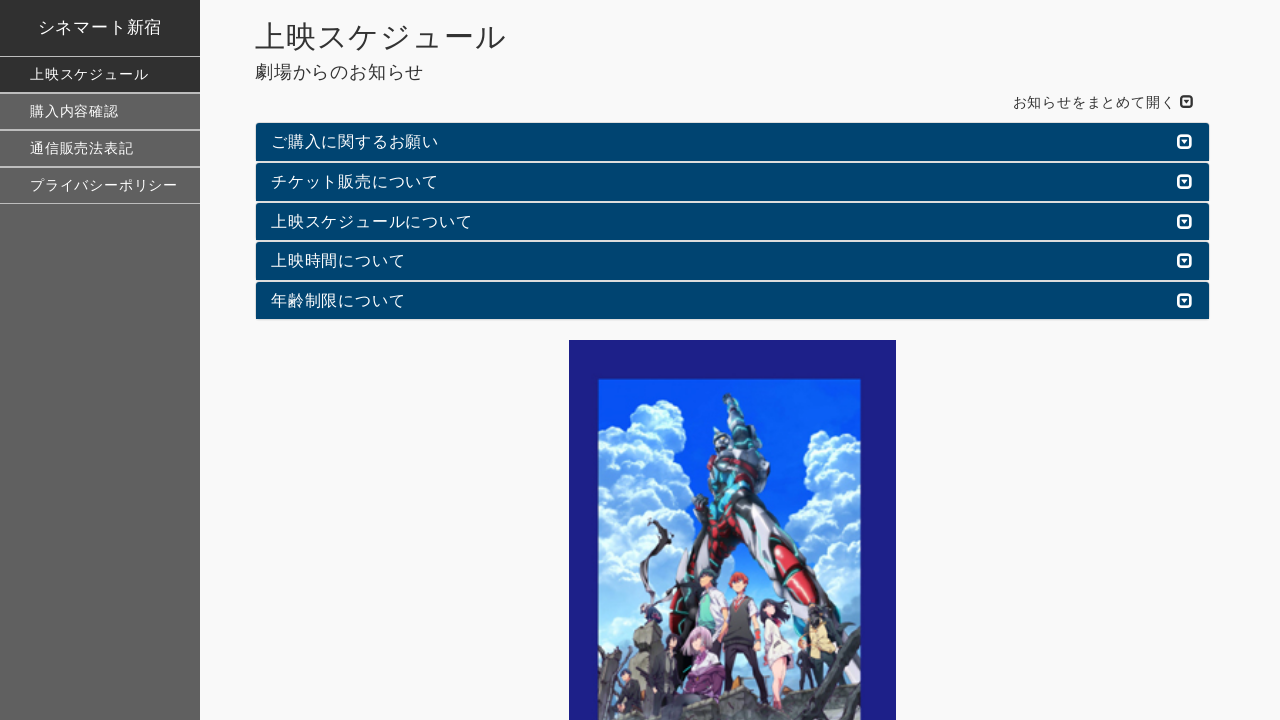

Date tabs loaded in the cinema schedule
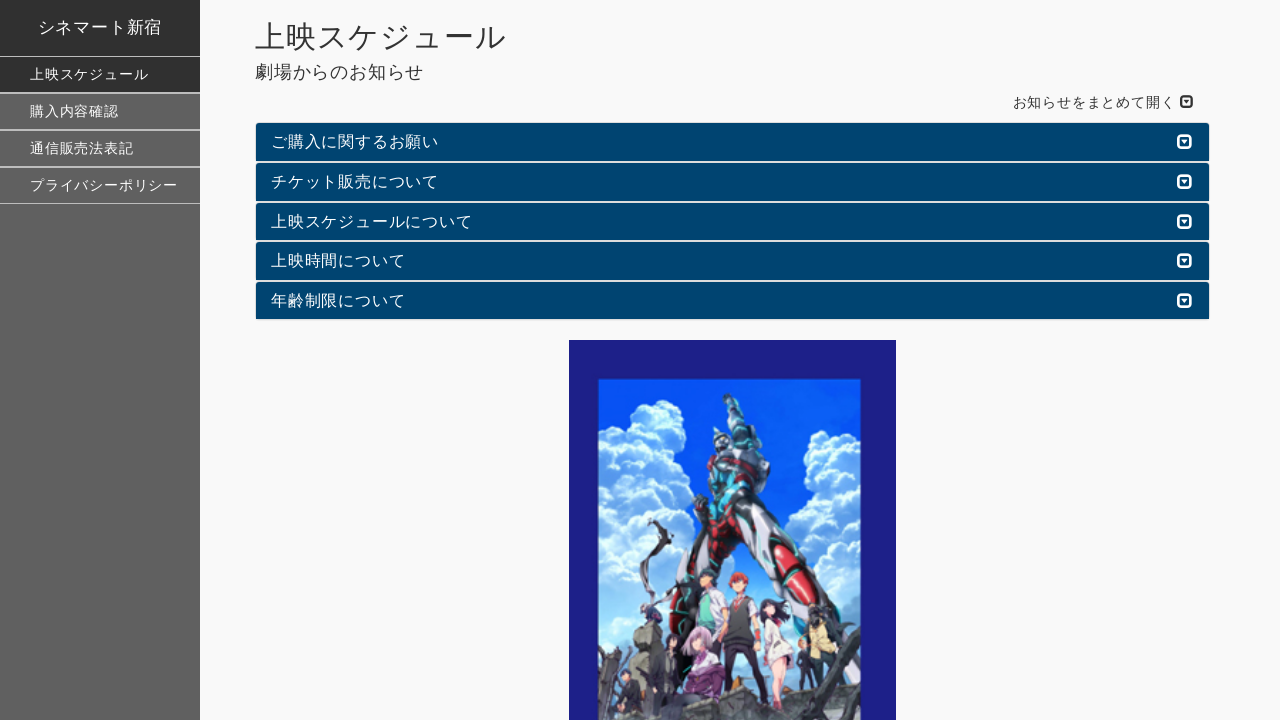

Retrieved all date tab elements
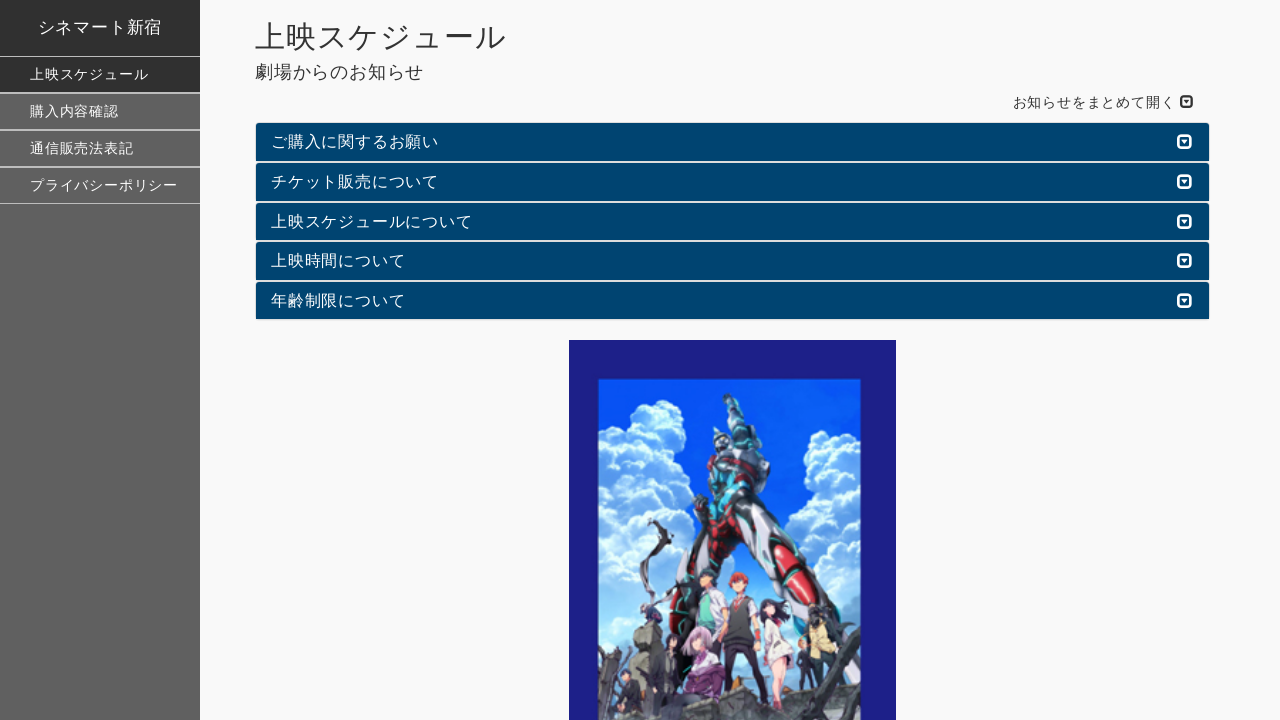

Retrieved date tab 1 with ID '20260226'
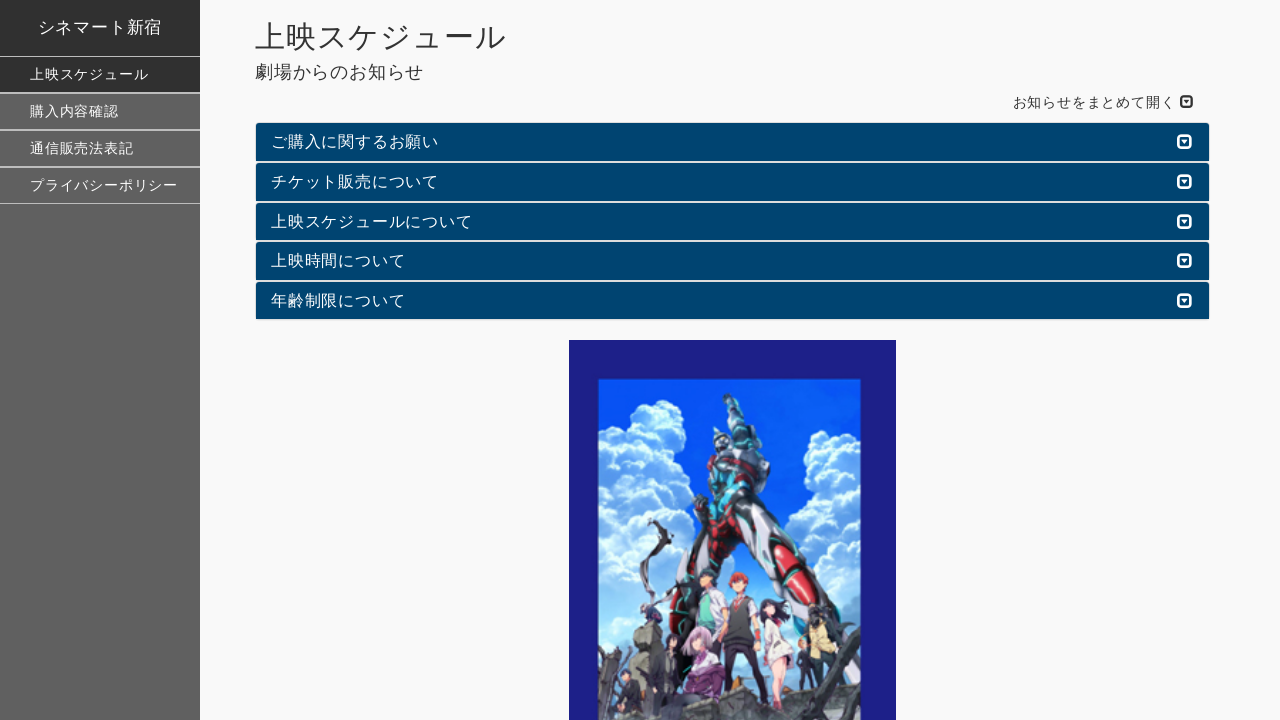

Waited for content to fully load on date 1
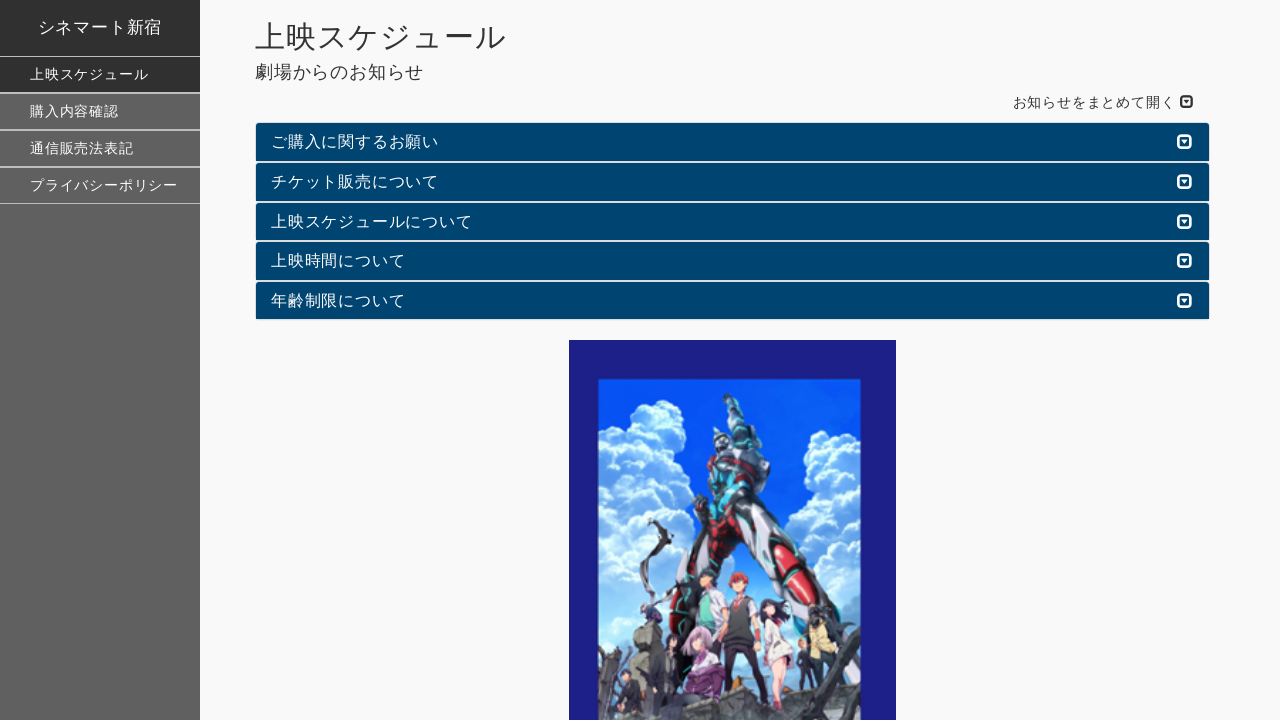

Verified movie panels are present for date 1
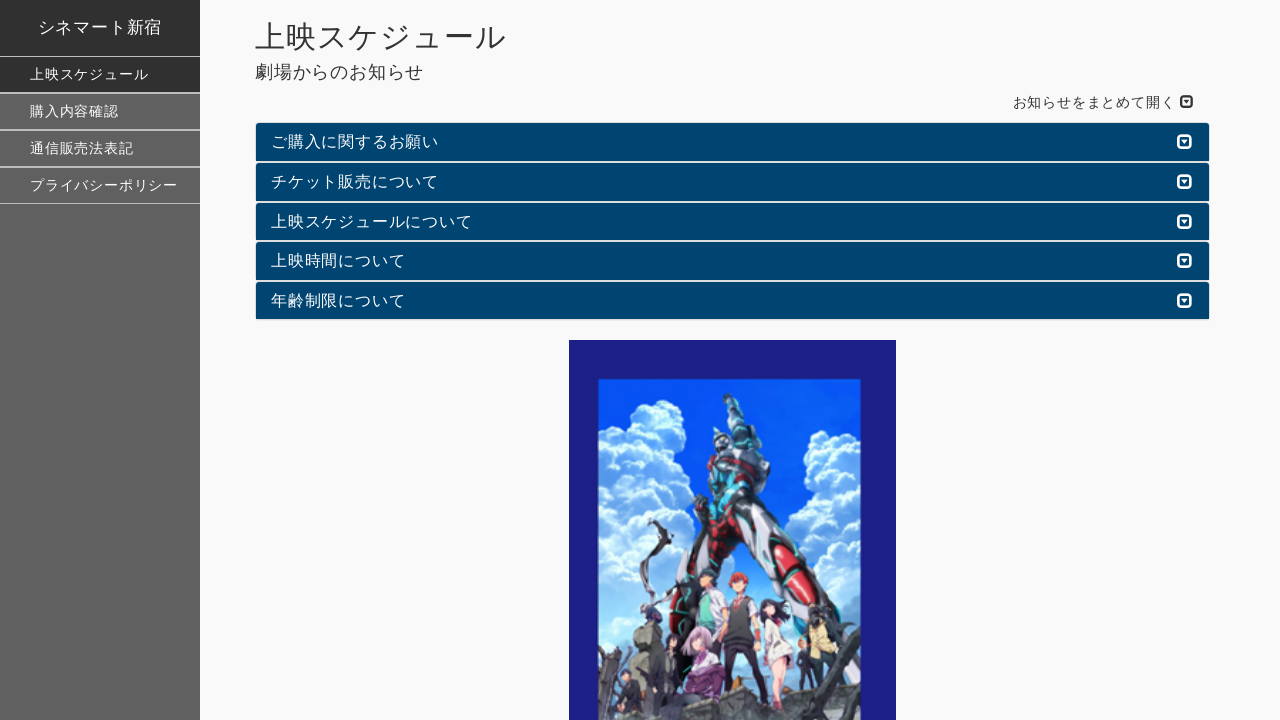

Retrieved date tab 2 with ID '20260227'
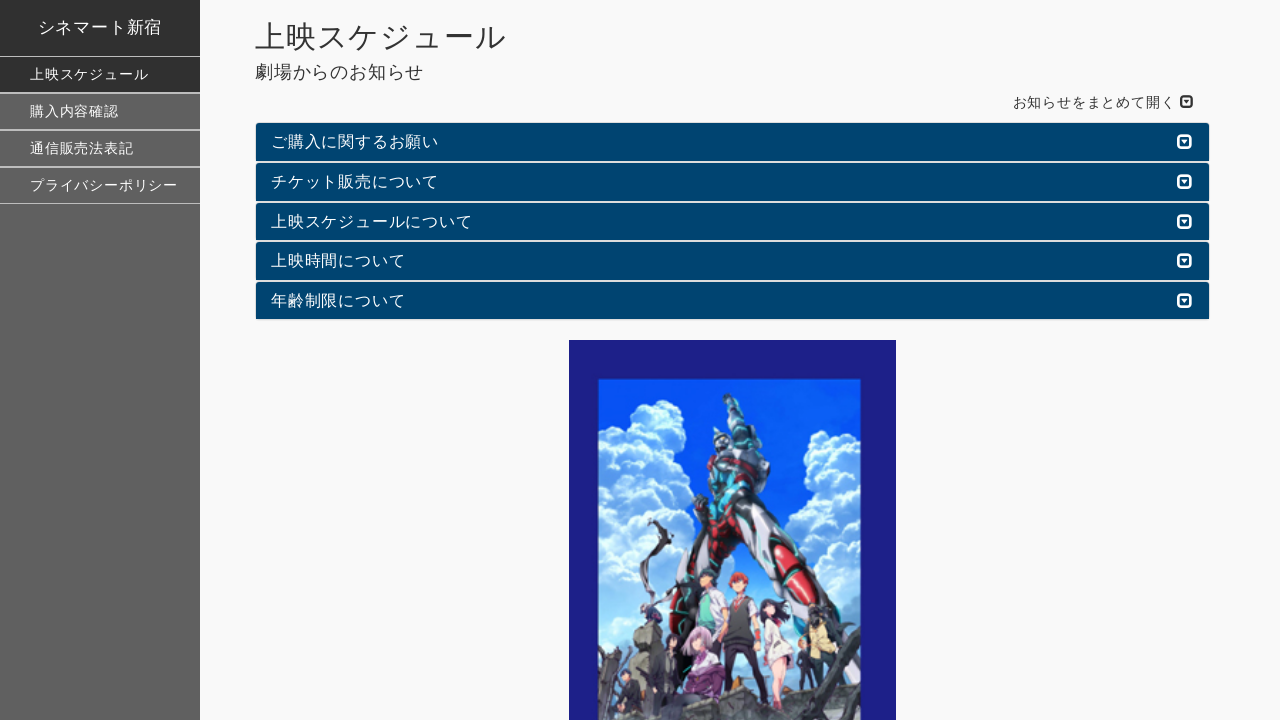

Clicked on date tab 2 to view schedule
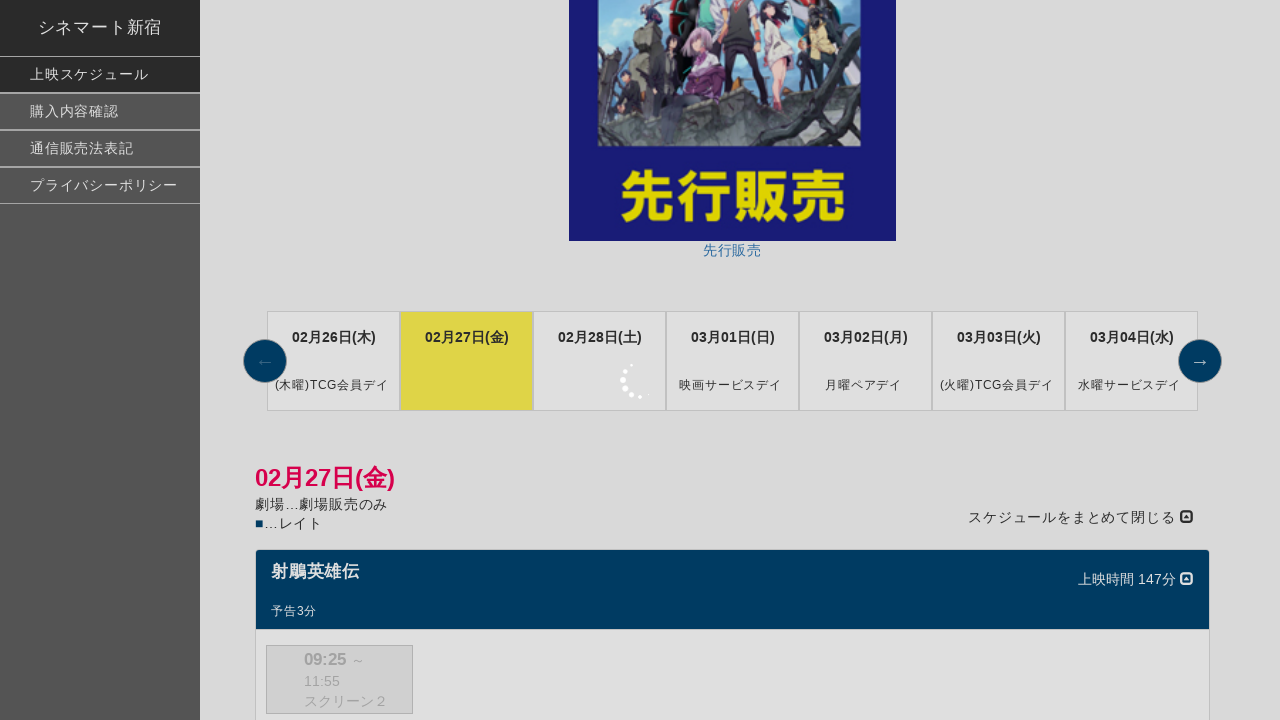

Schedule container for date 2 became visible
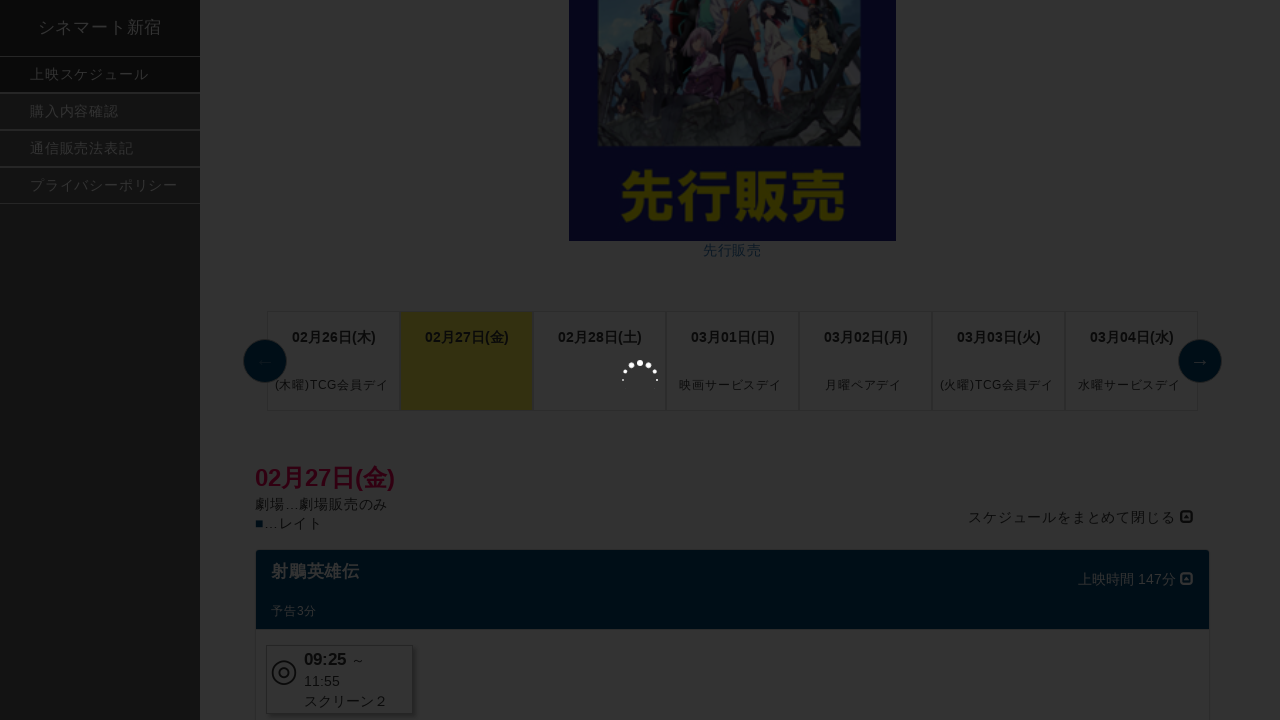

Waited for content to fully load on date 2
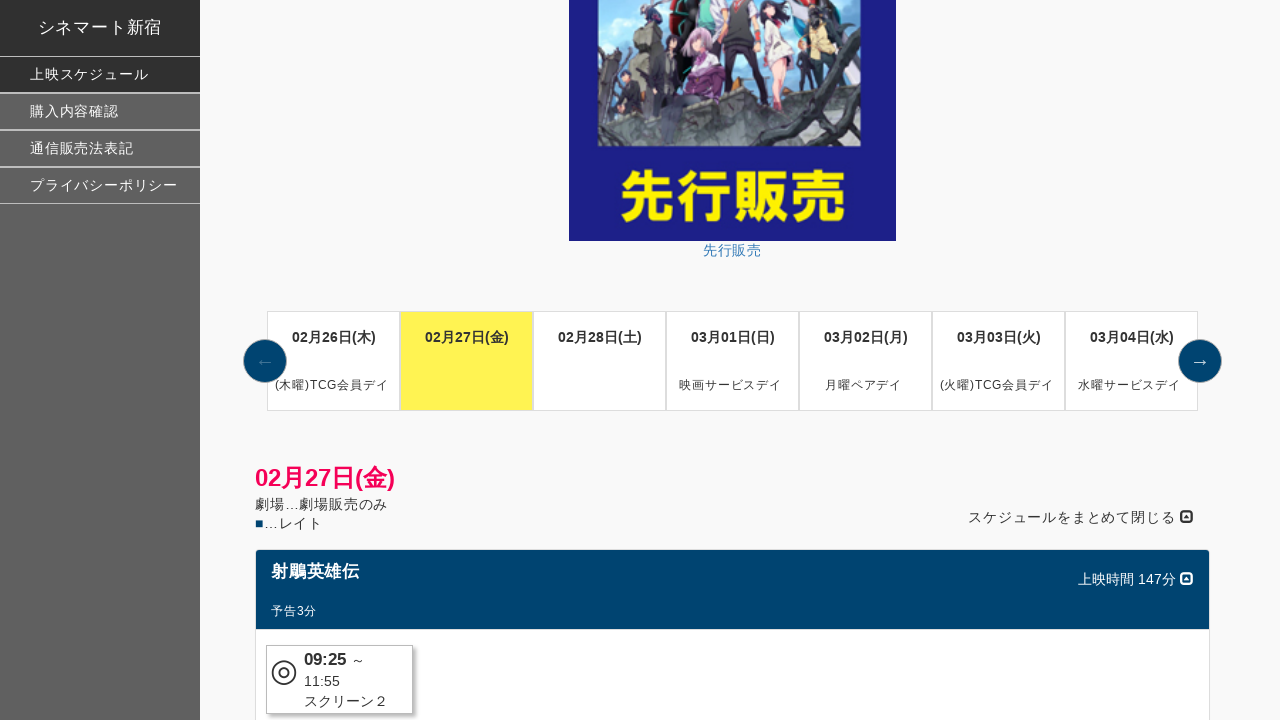

Verified movie panels are present for date 2
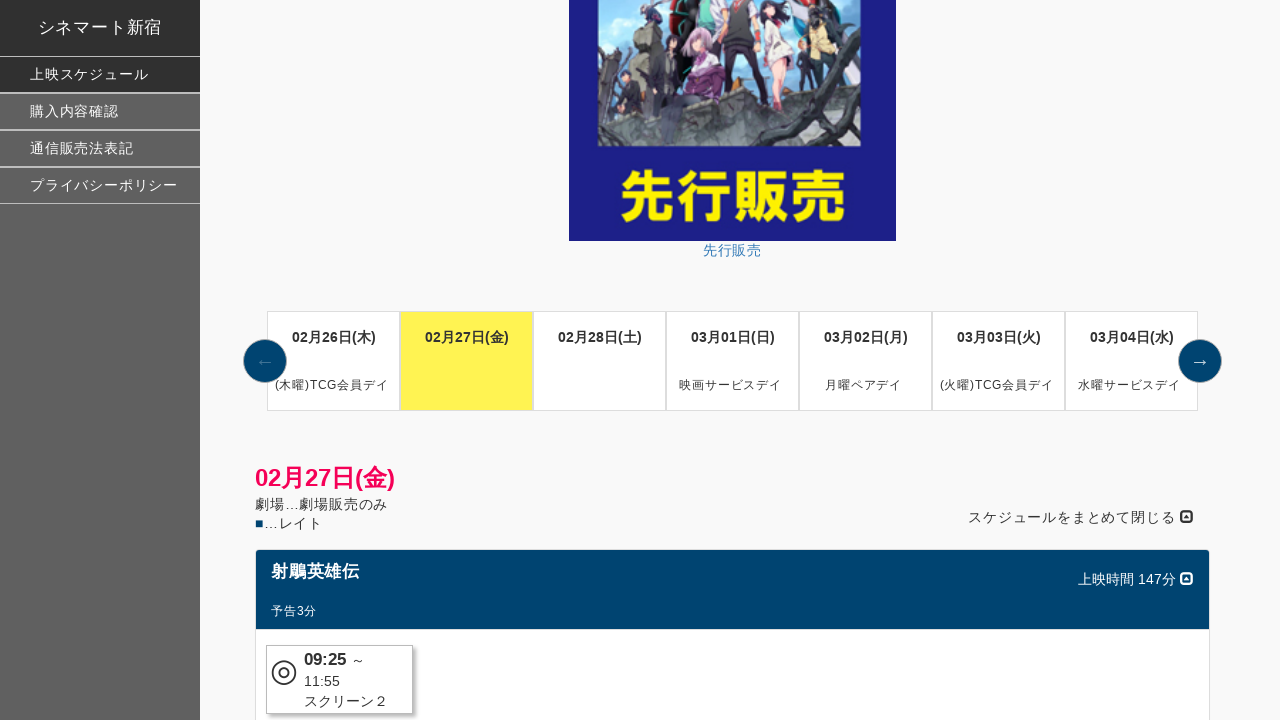

Retrieved date tab 3 with ID '20260228'
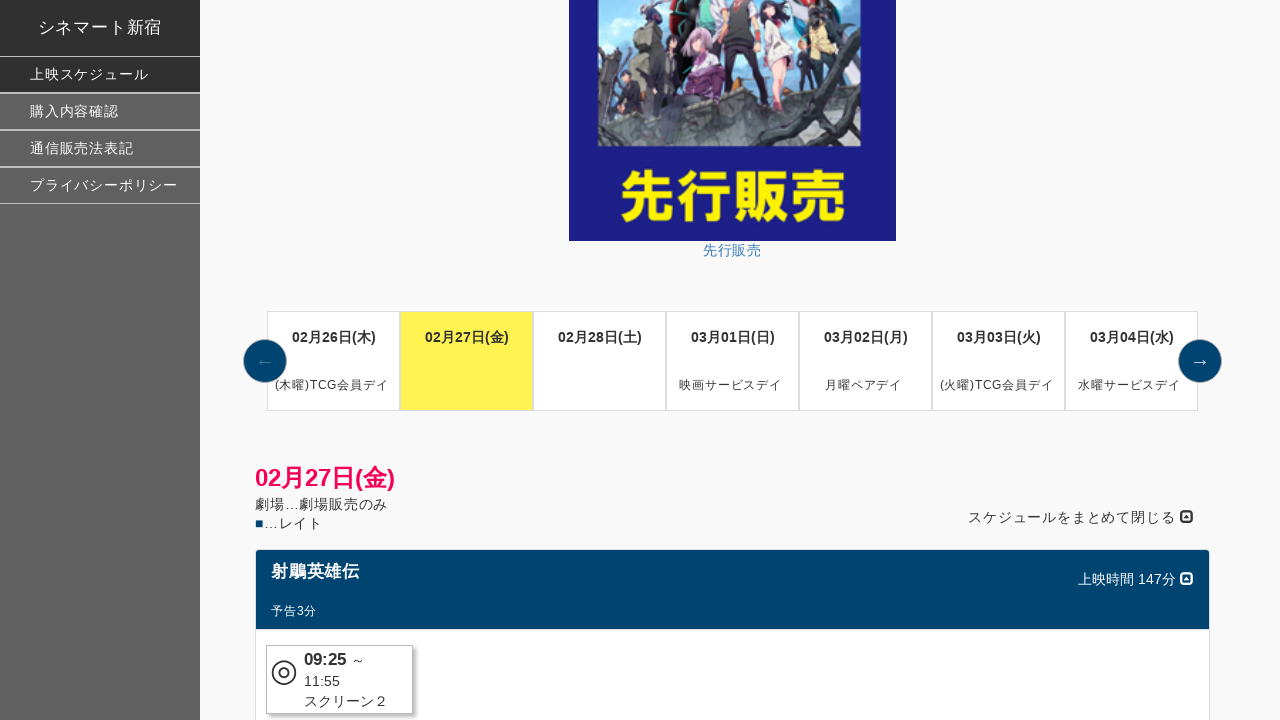

Clicked on date tab 3 to view schedule
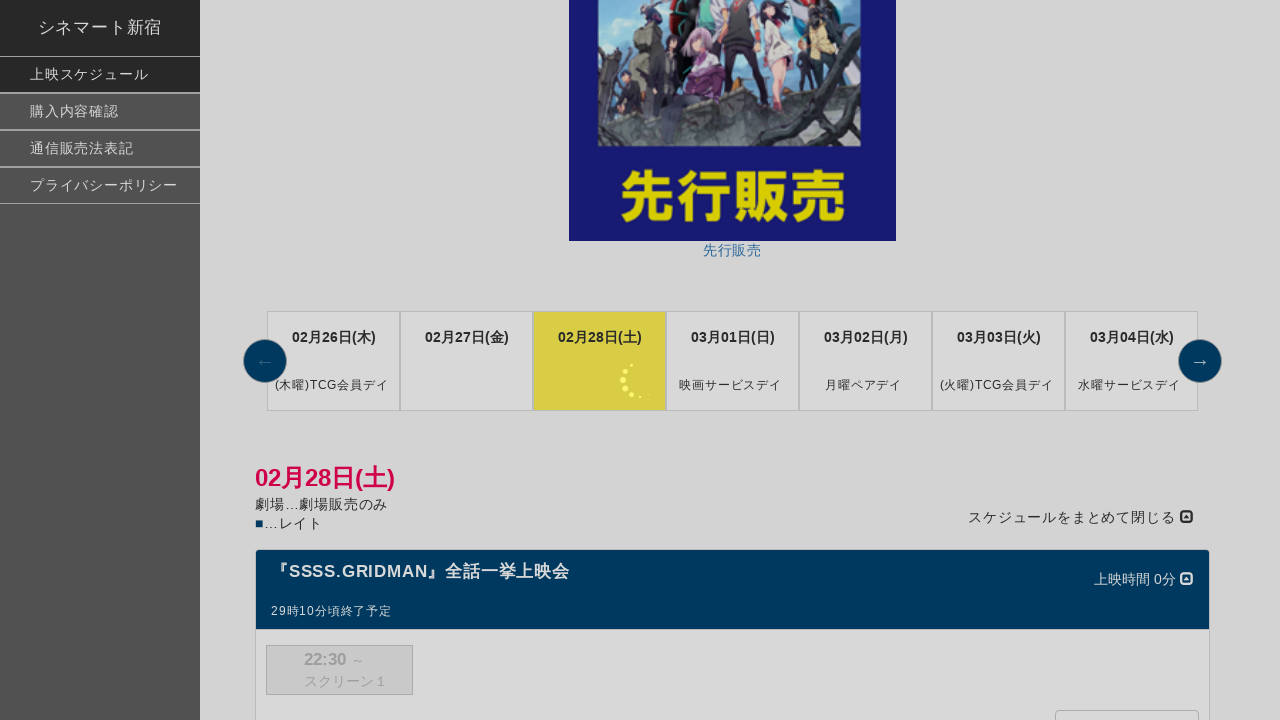

Schedule container for date 3 became visible
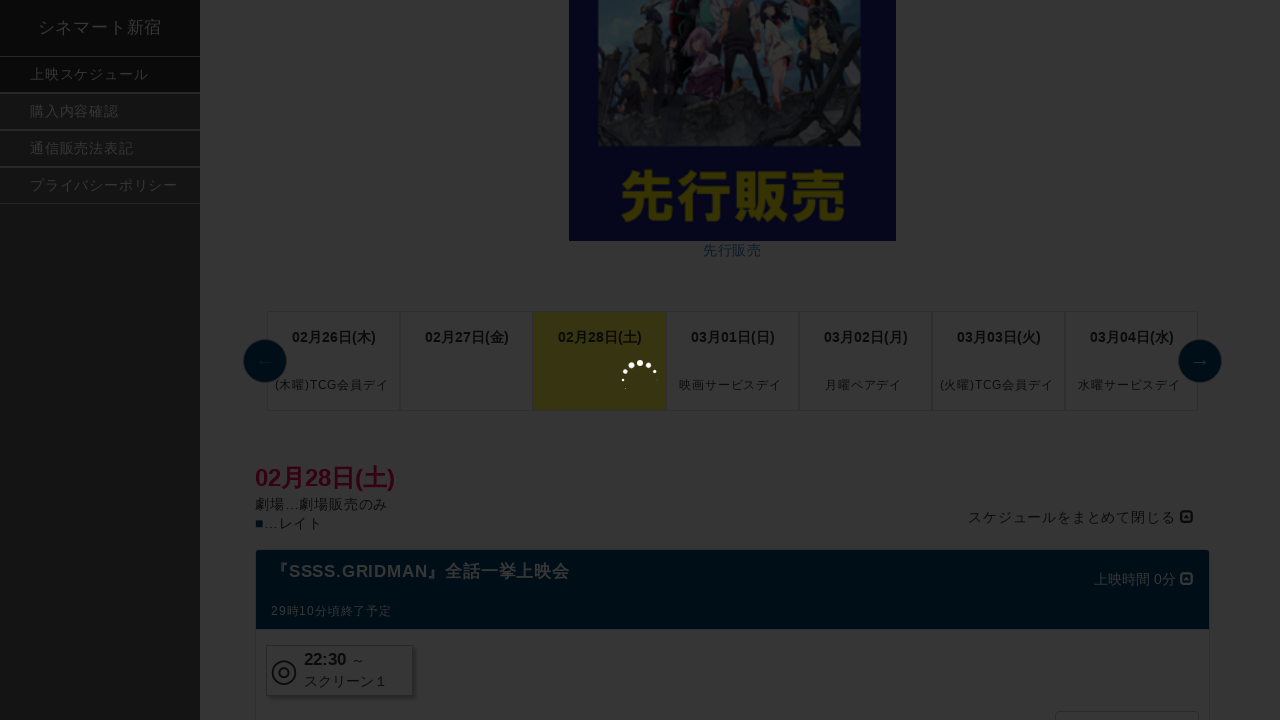

Waited for content to fully load on date 3
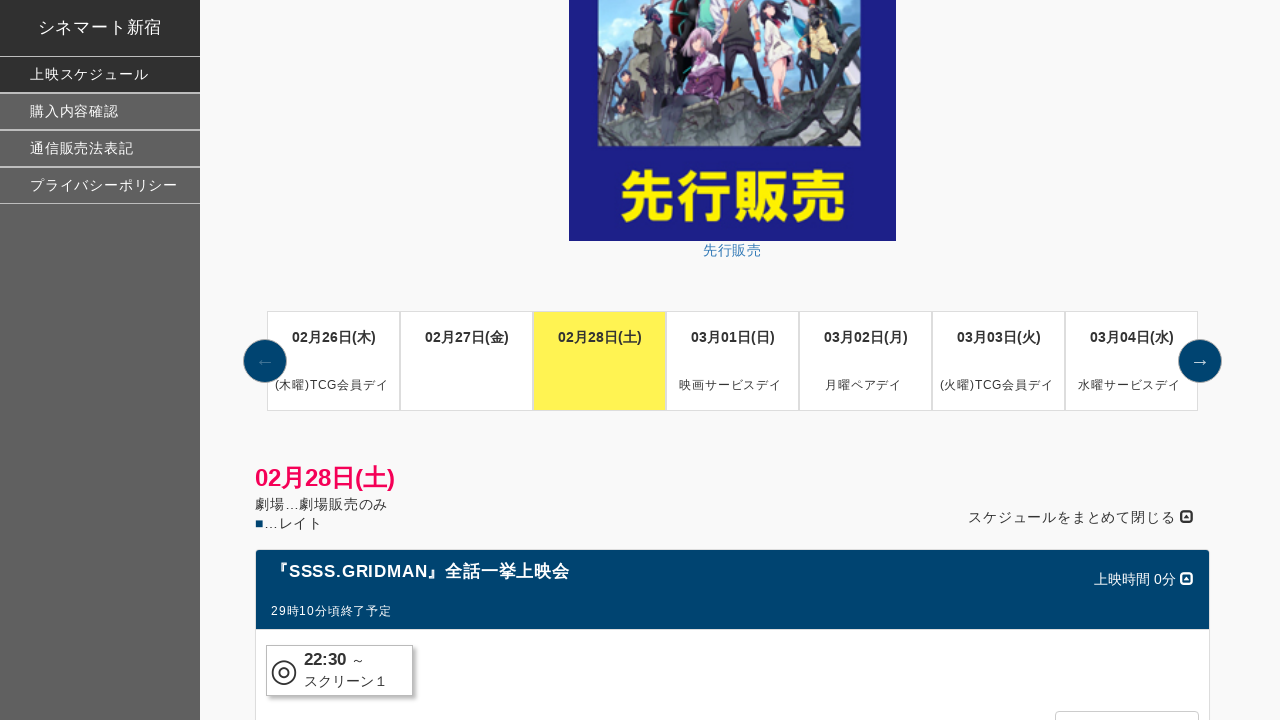

Verified movie panels are present for date 3
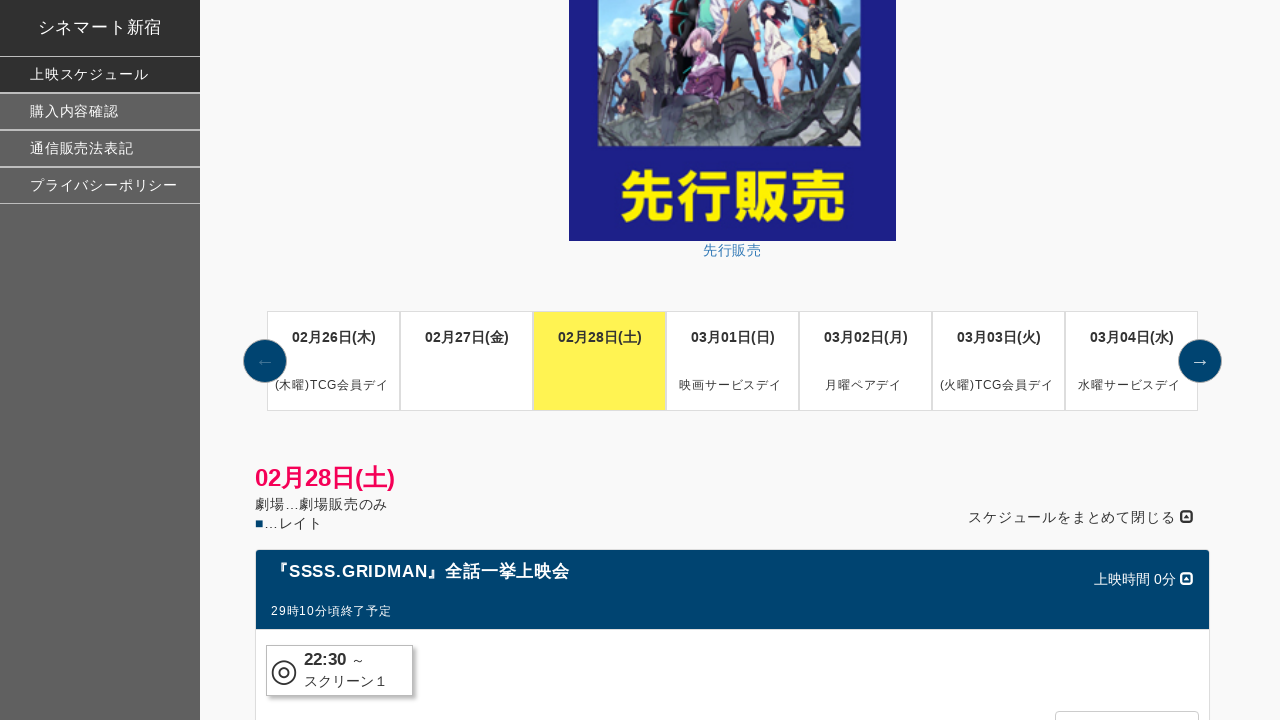

Retrieved date tab 4 with ID '20260301'
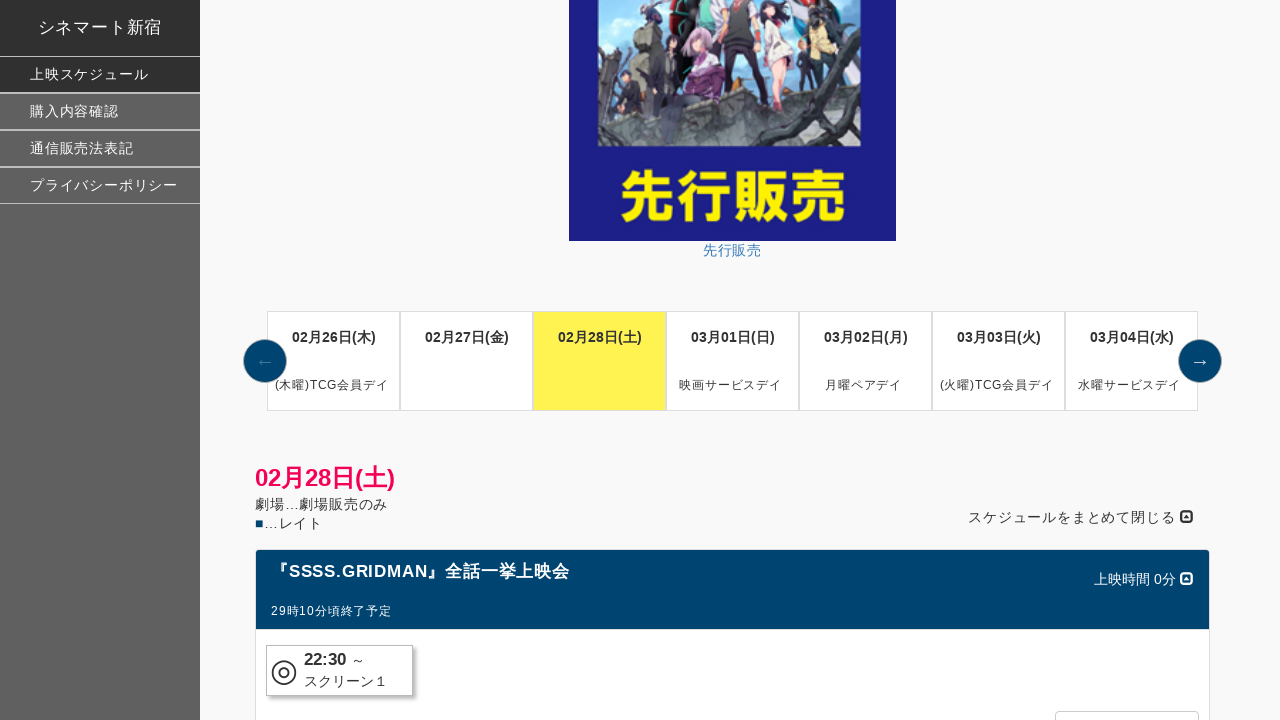

Clicked on date tab 4 to view schedule
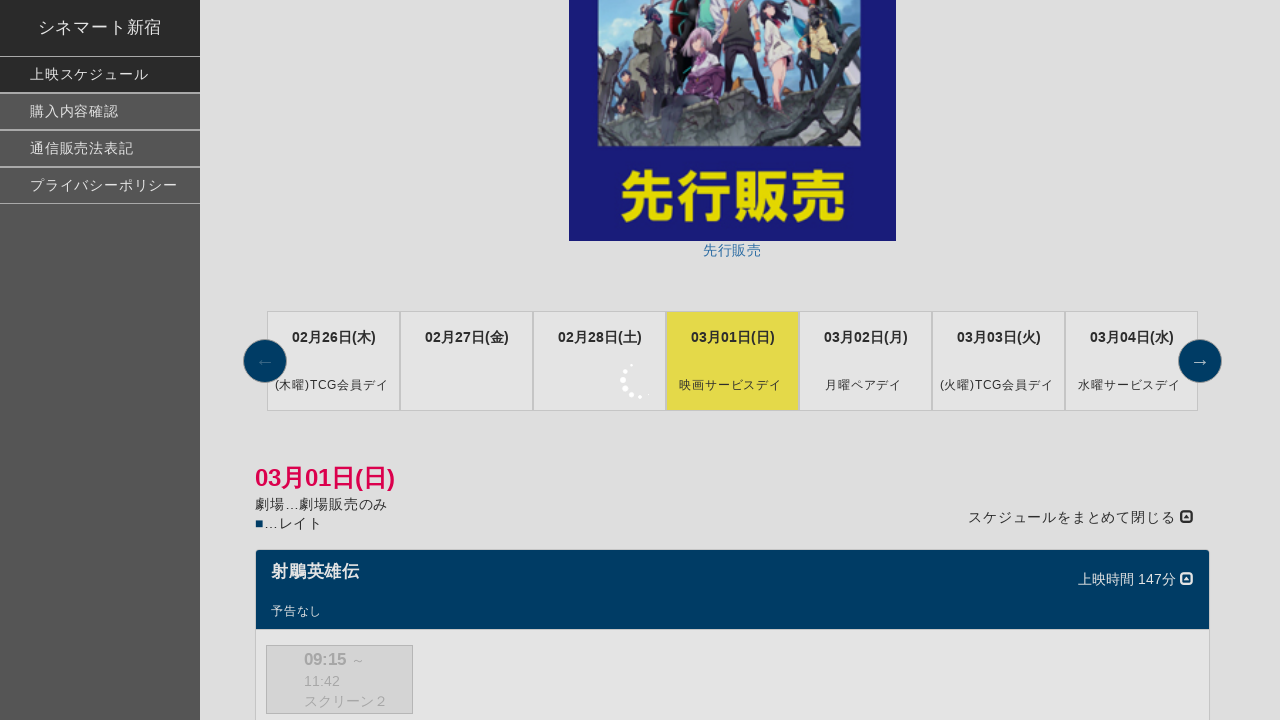

Schedule container for date 4 became visible
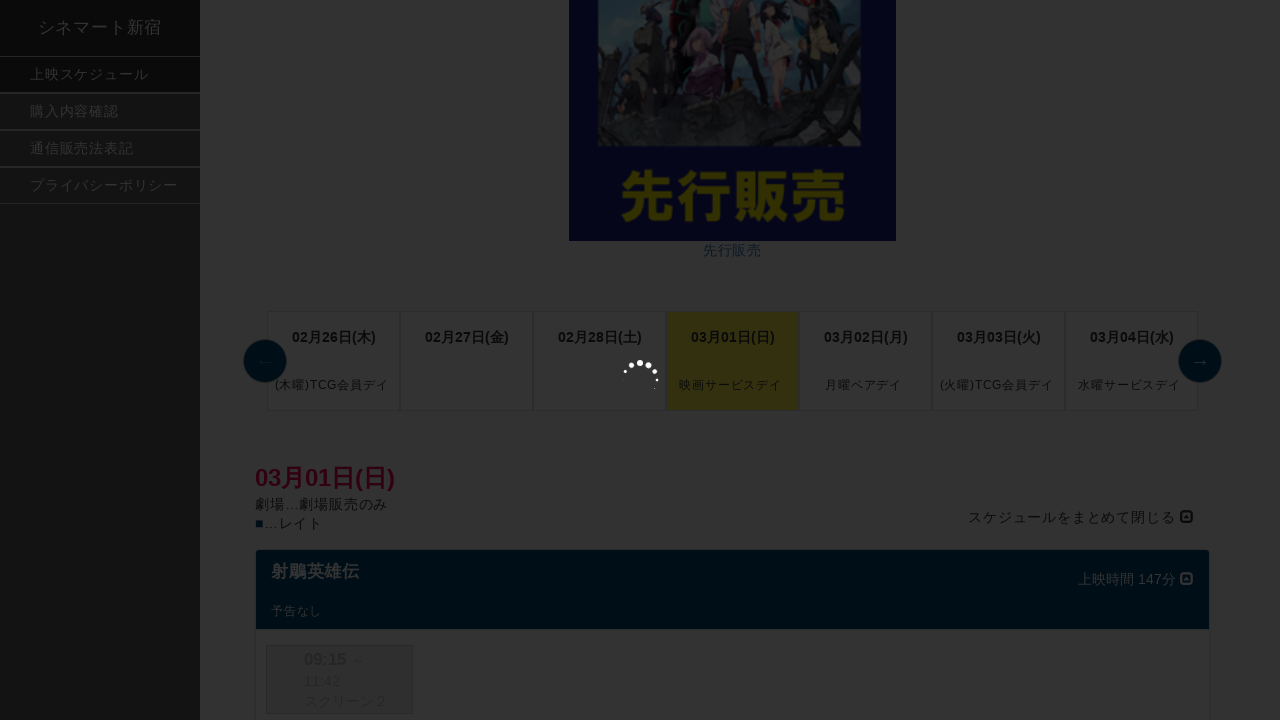

Waited for content to fully load on date 4
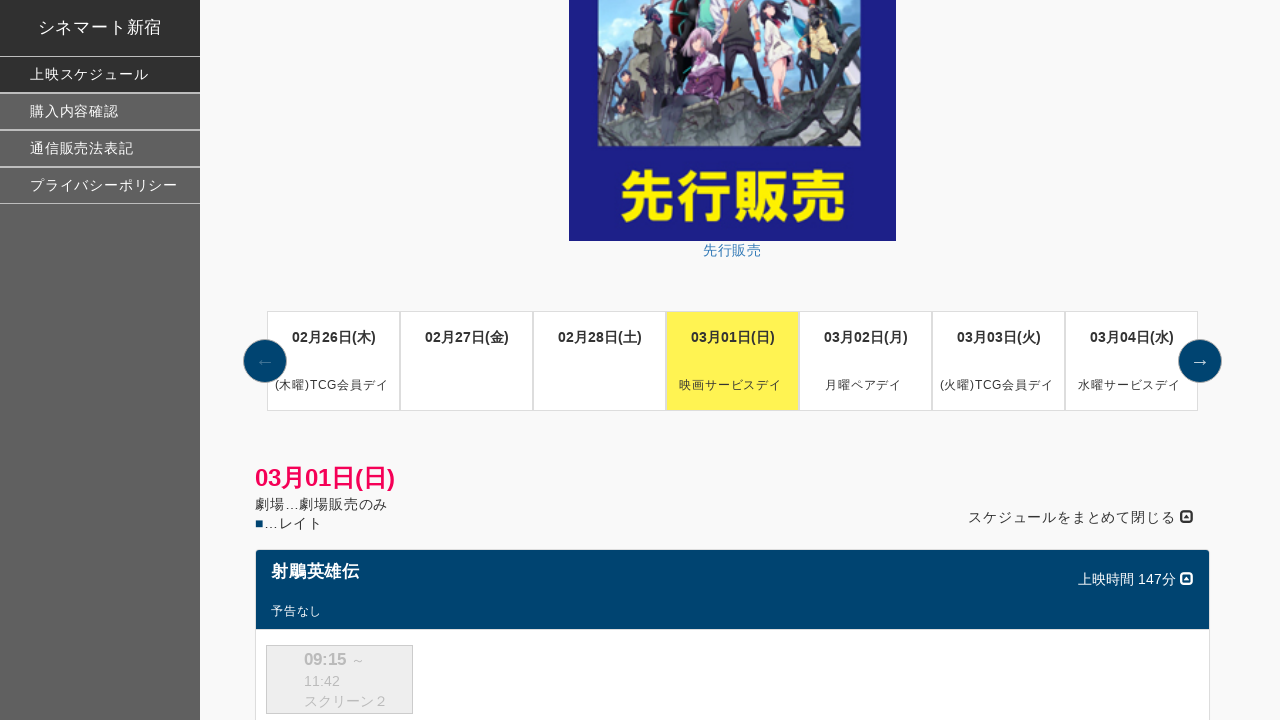

Verified movie panels are present for date 4
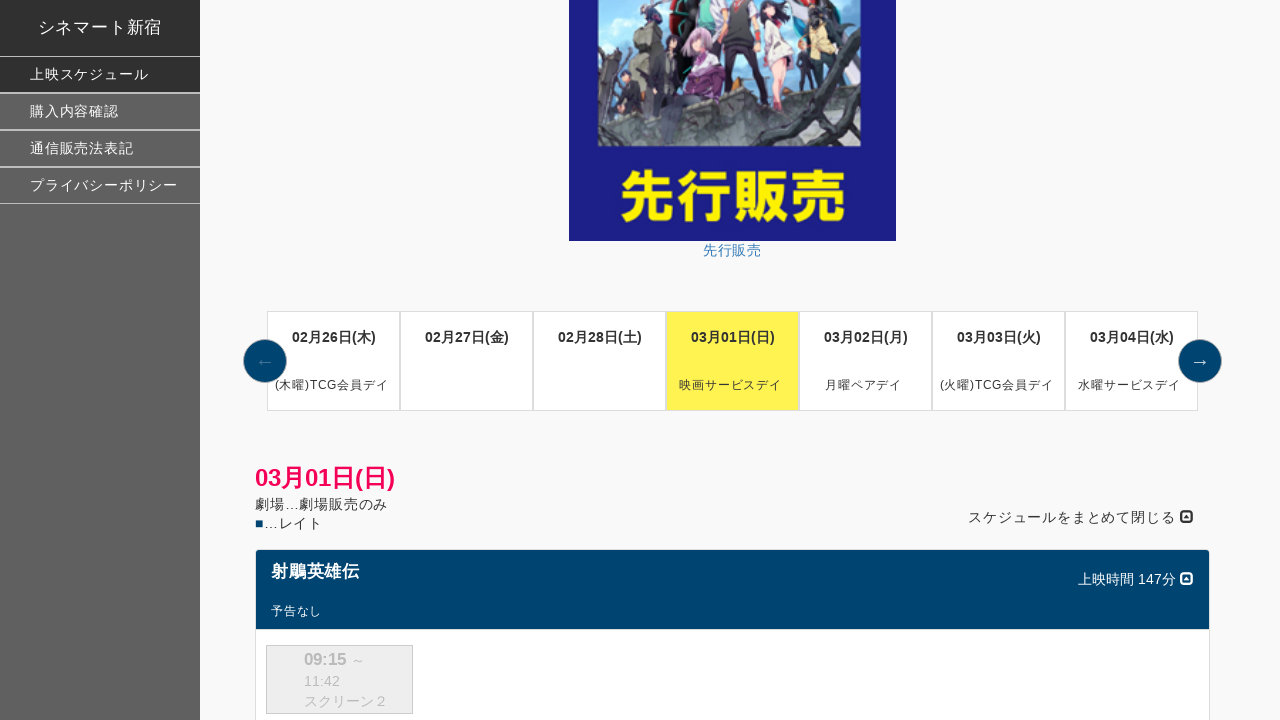

Retrieved date tab 5 with ID '20260302'
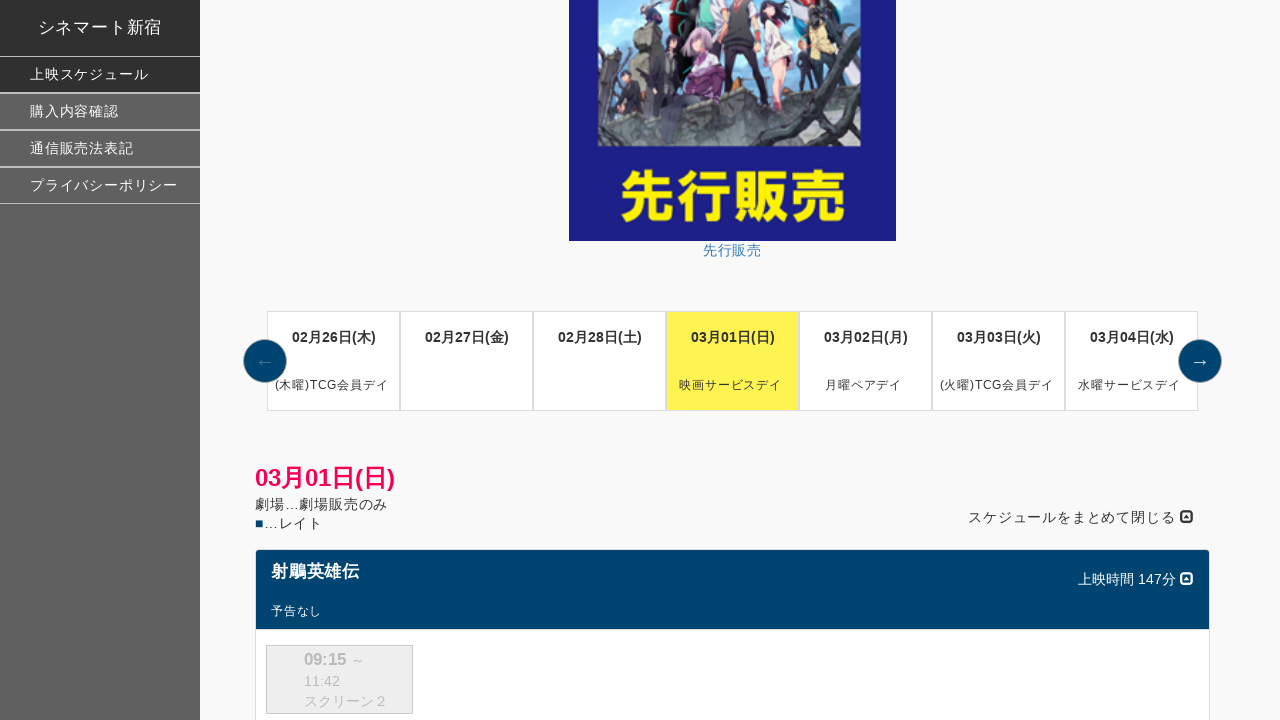

Clicked on date tab 5 to view schedule
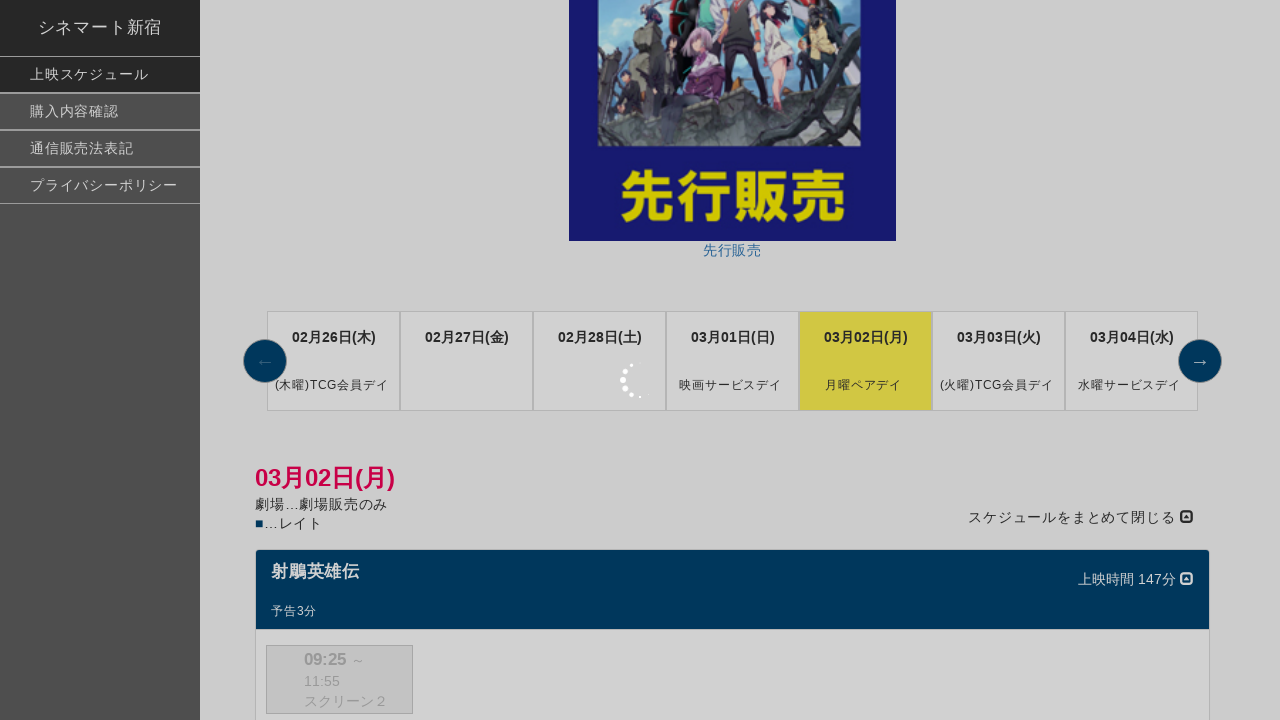

Schedule container for date 5 became visible
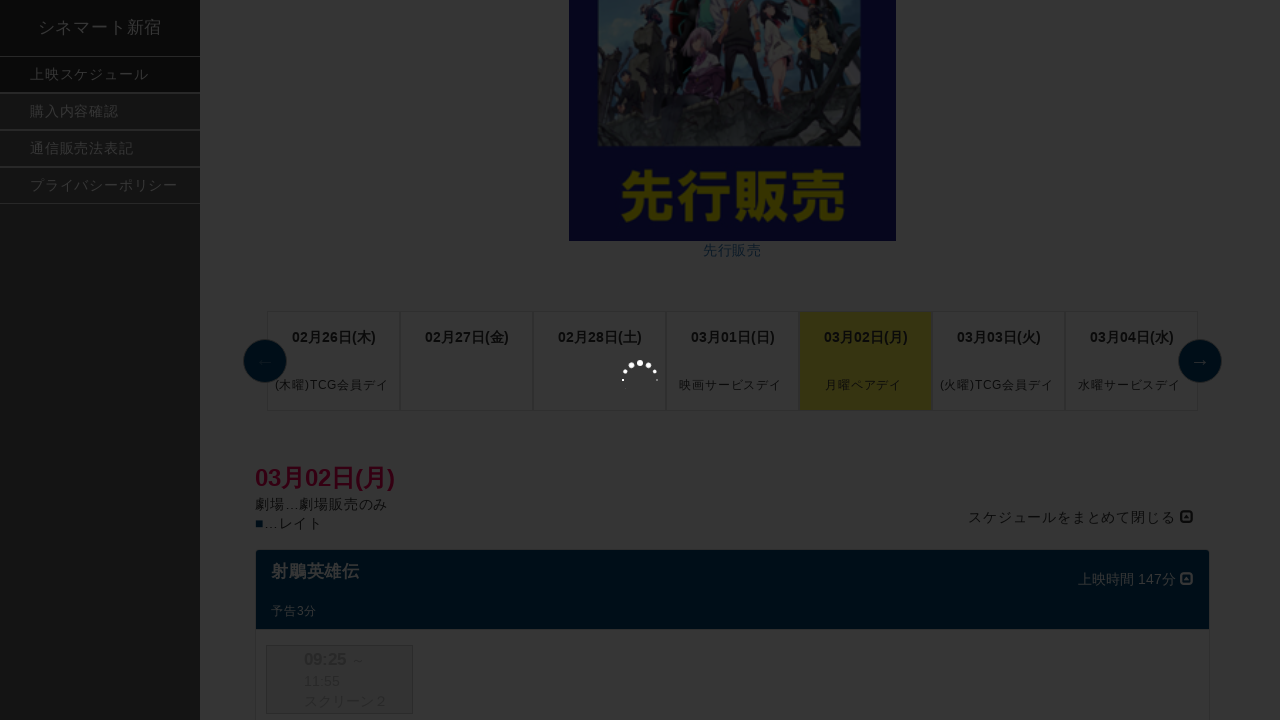

Waited for content to fully load on date 5
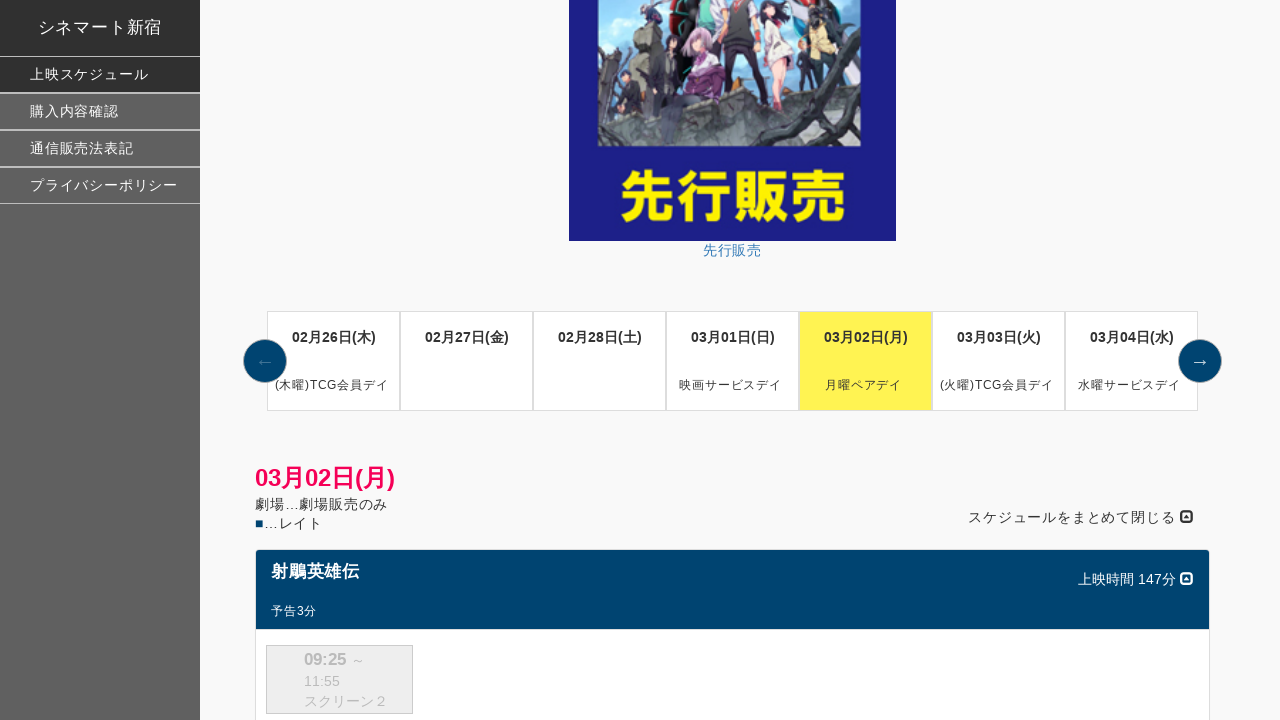

Verified movie panels are present for date 5
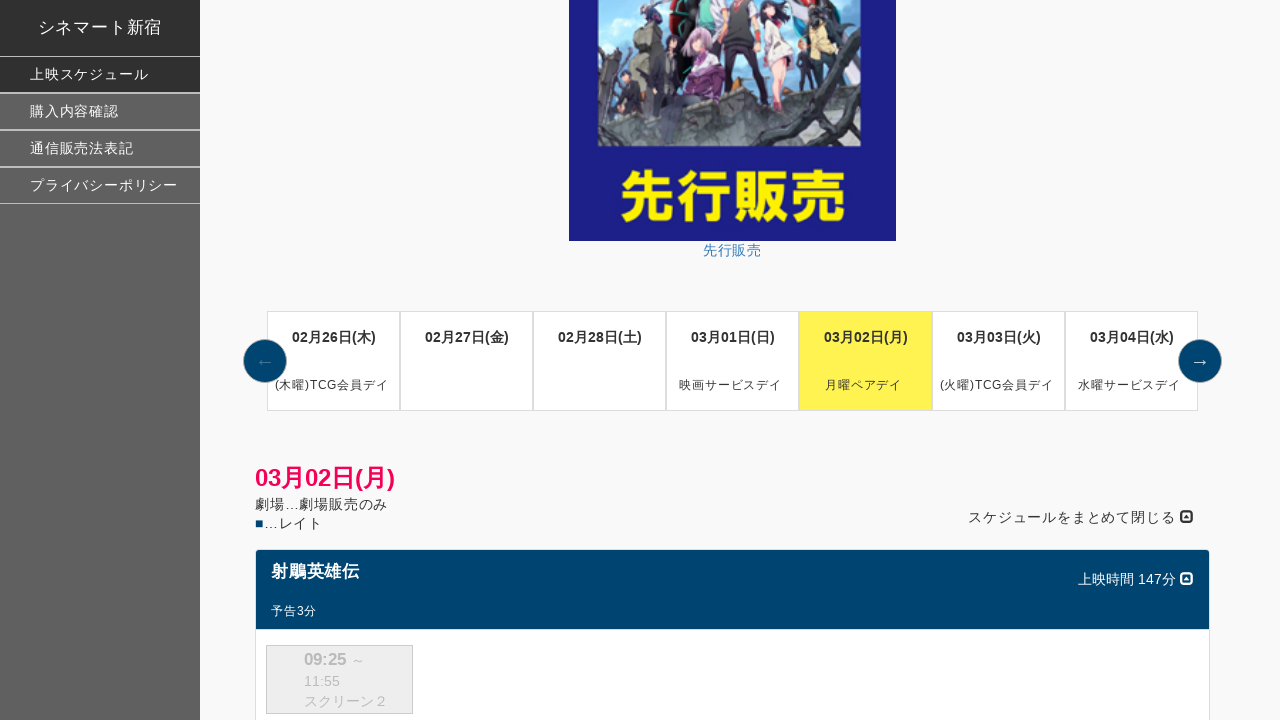

Retrieved date tab 6 with ID '20260303'
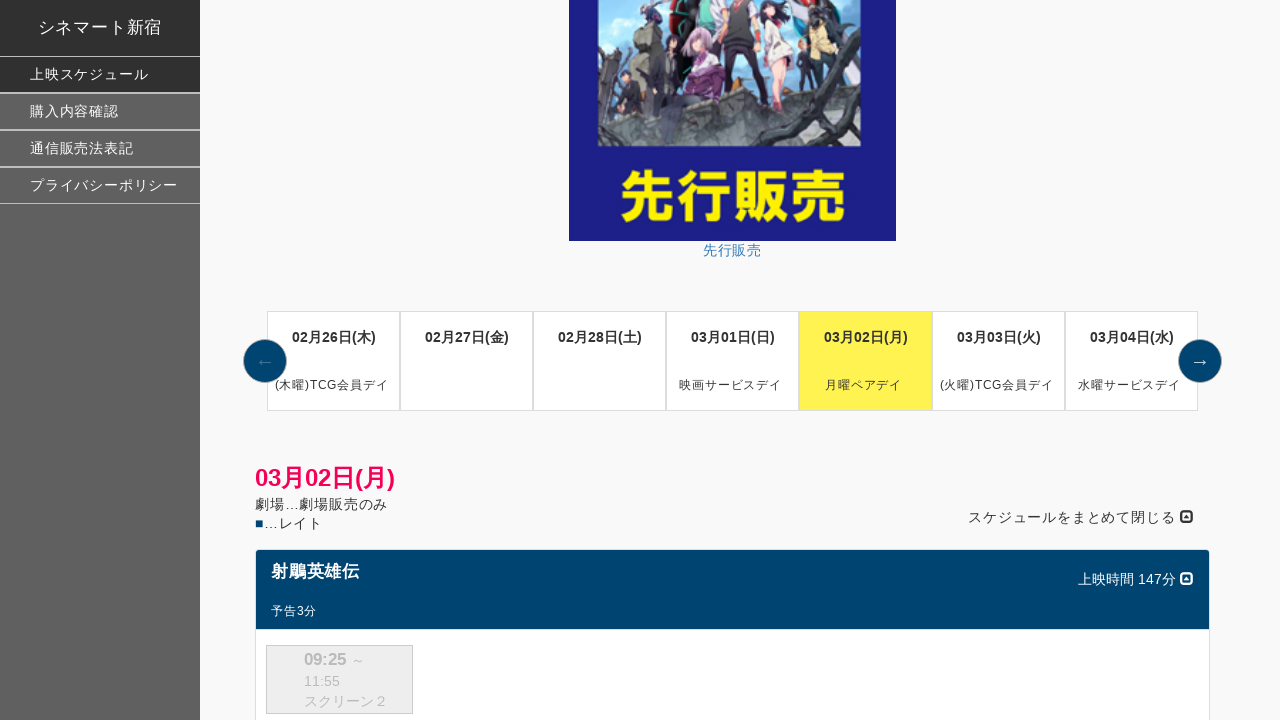

Clicked on date tab 6 to view schedule
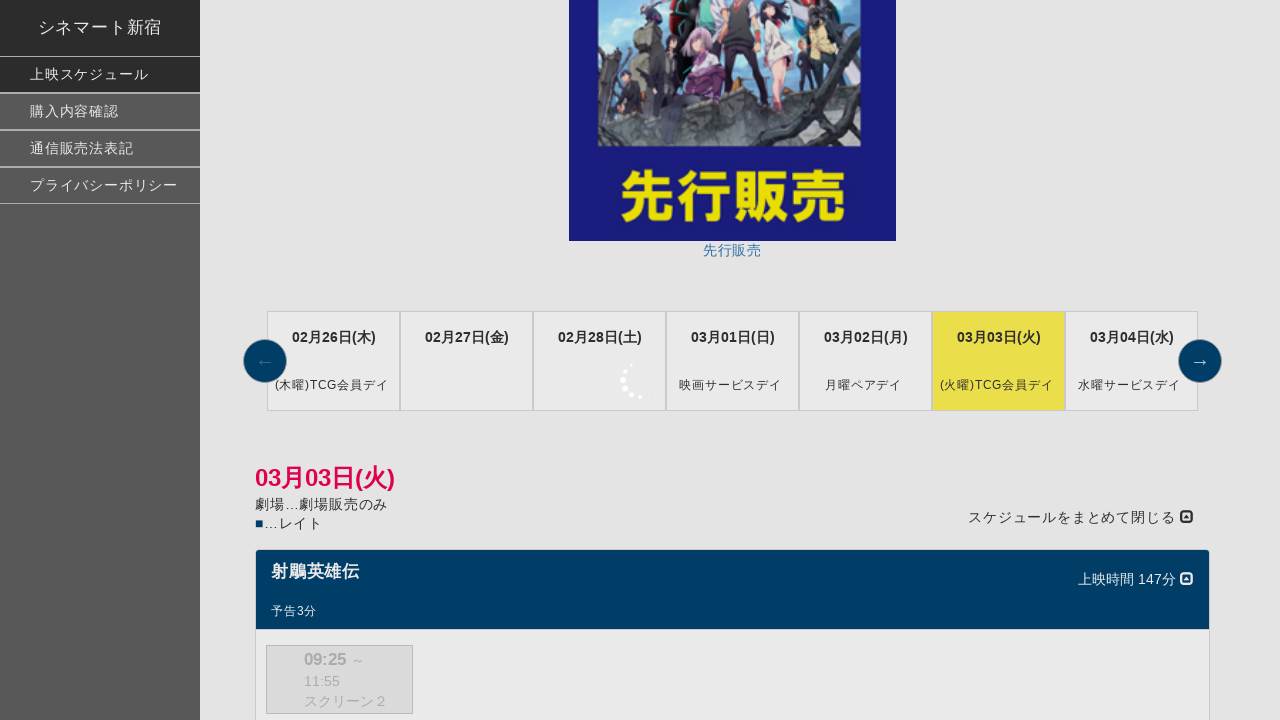

Schedule container for date 6 became visible
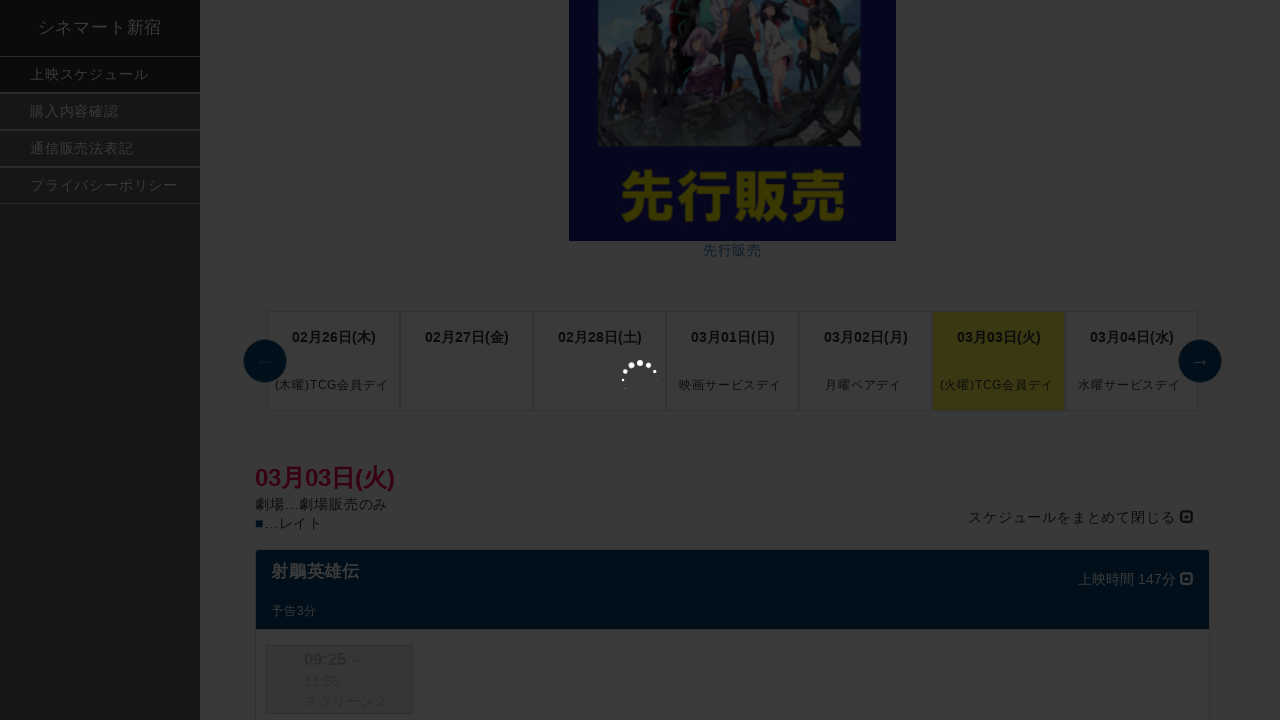

Waited for content to fully load on date 6
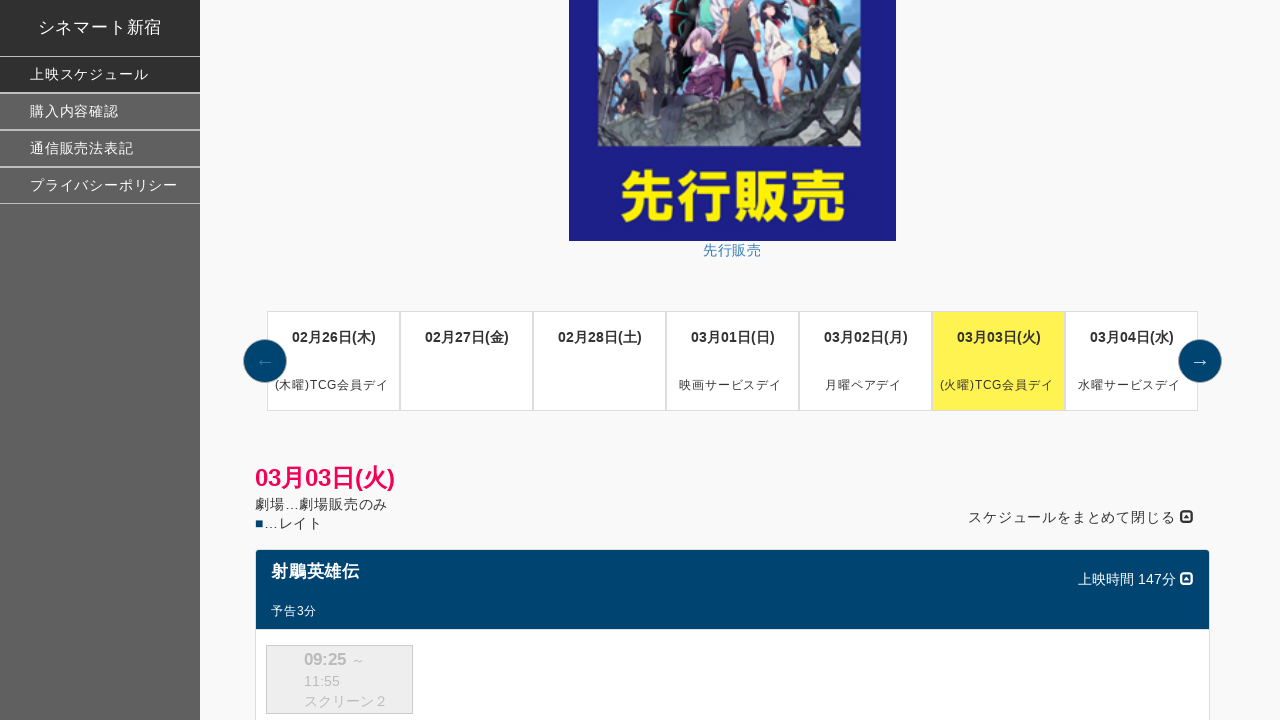

Verified movie panels are present for date 6
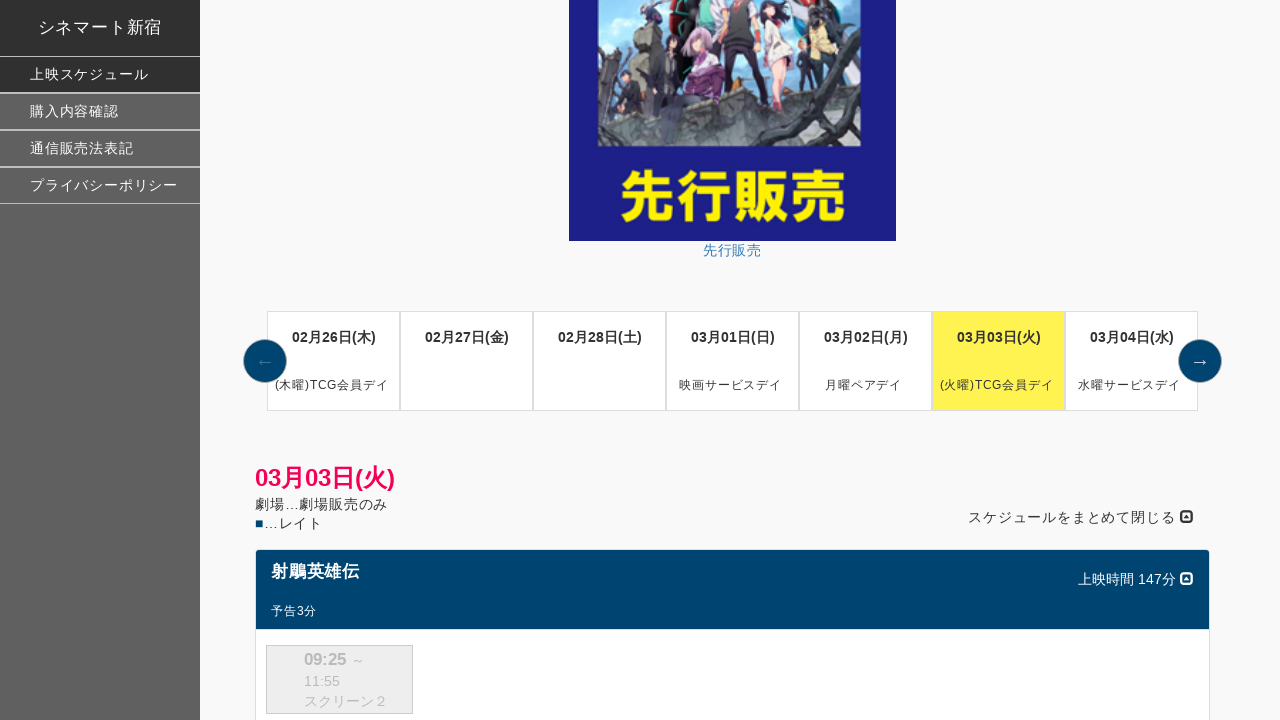

Retrieved date tab 7 with ID '20260304'
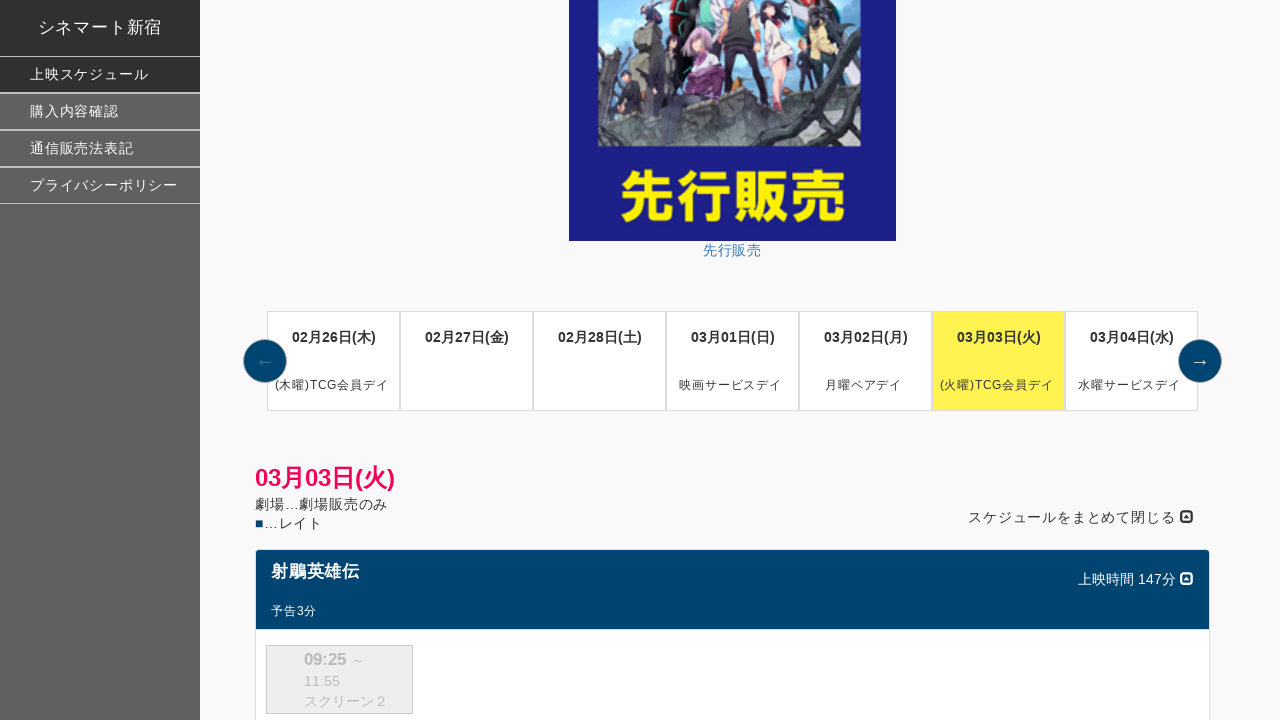

Clicked on date tab 7 to view schedule
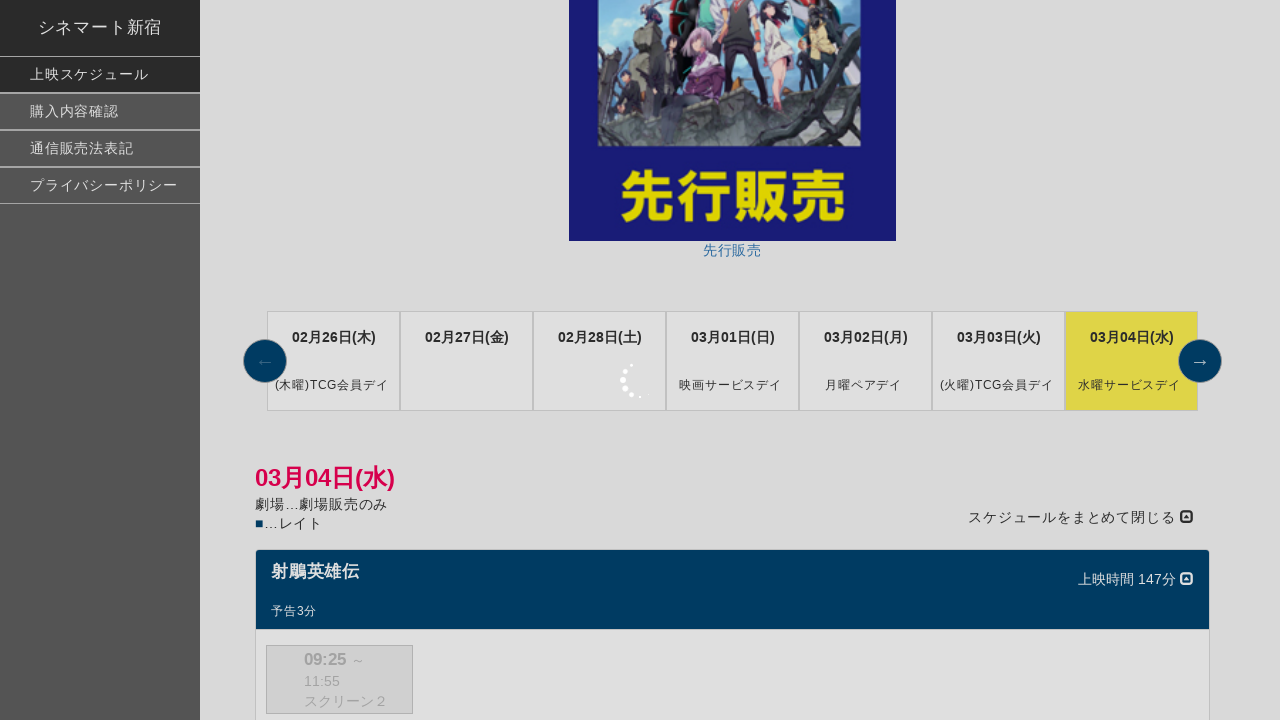

Schedule container for date 7 became visible
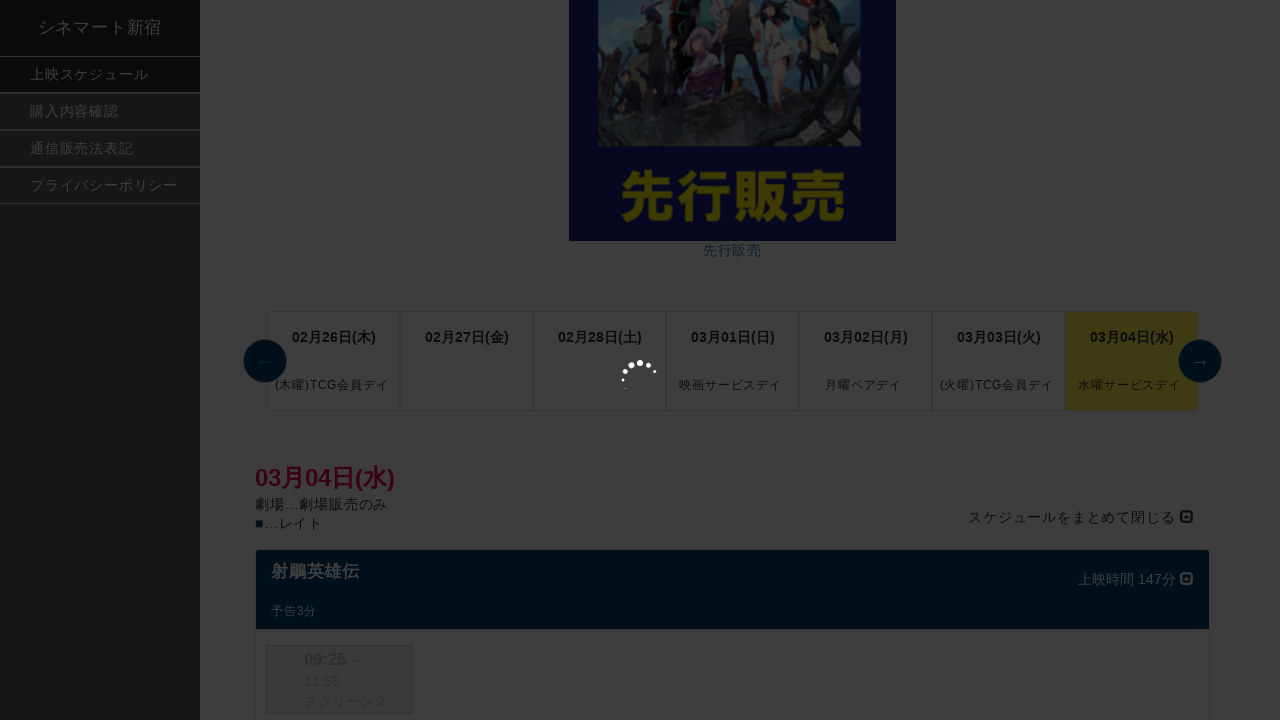

Waited for content to fully load on date 7
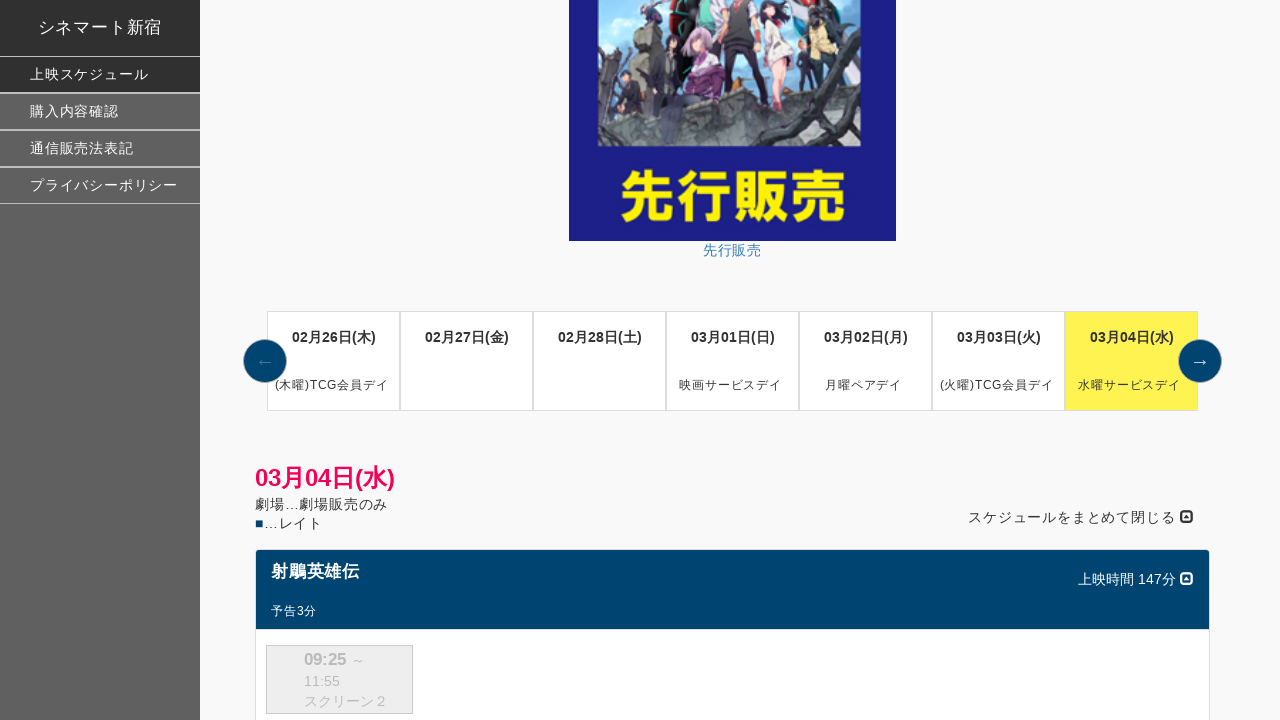

Verified movie panels are present for date 7
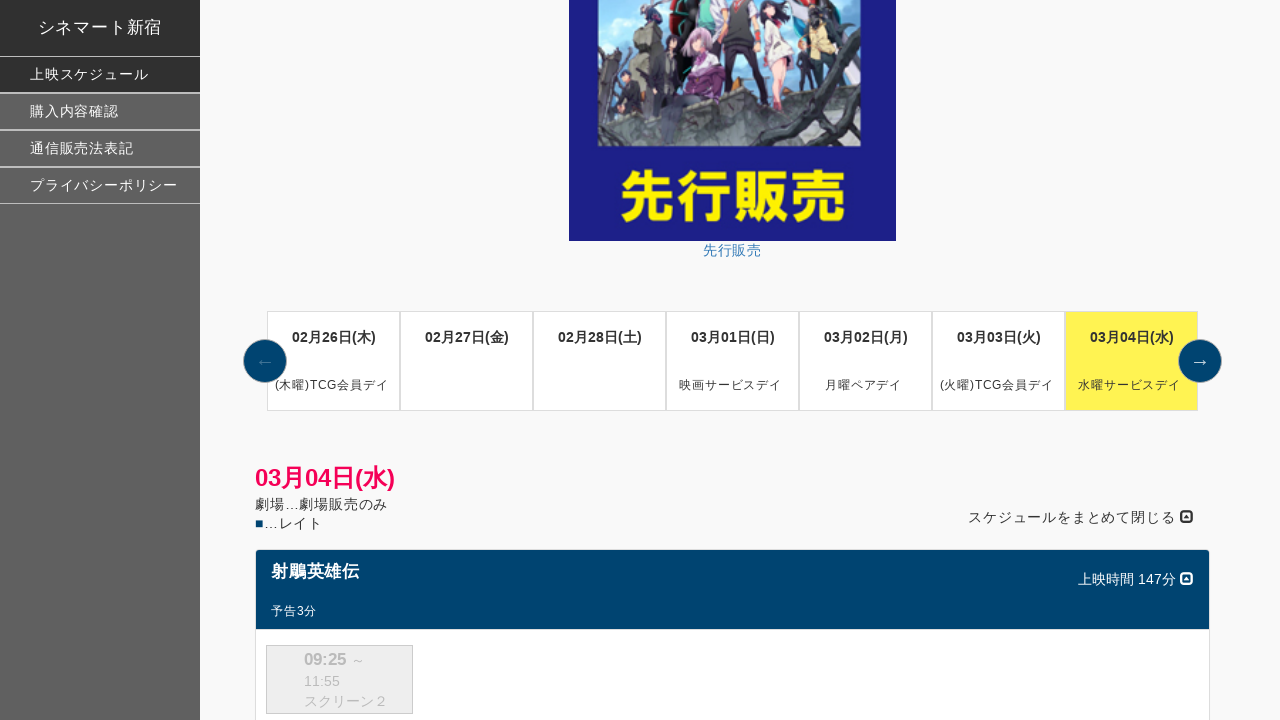

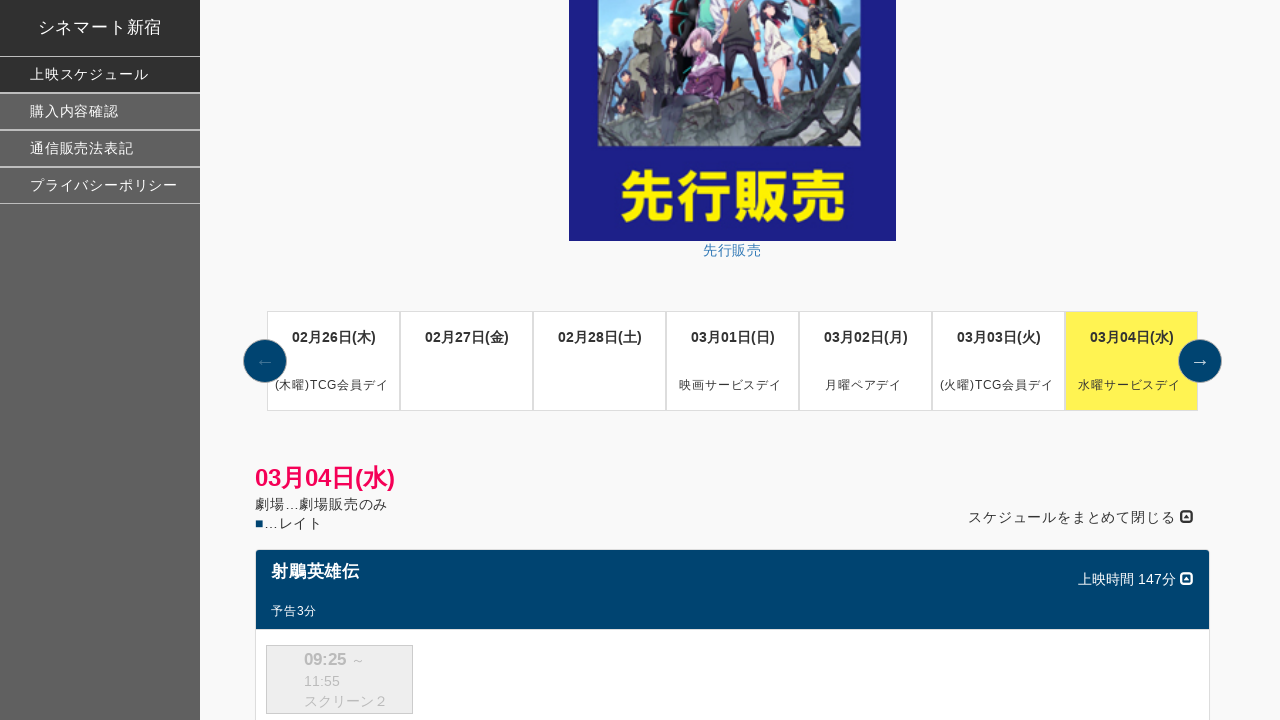